Tests the add/remove elements functionality by clicking the "Add Element" button multiple times to create new delete buttons, then verifies the elements were created

Starting URL: http://the-internet.herokuapp.com/add_remove_elements/

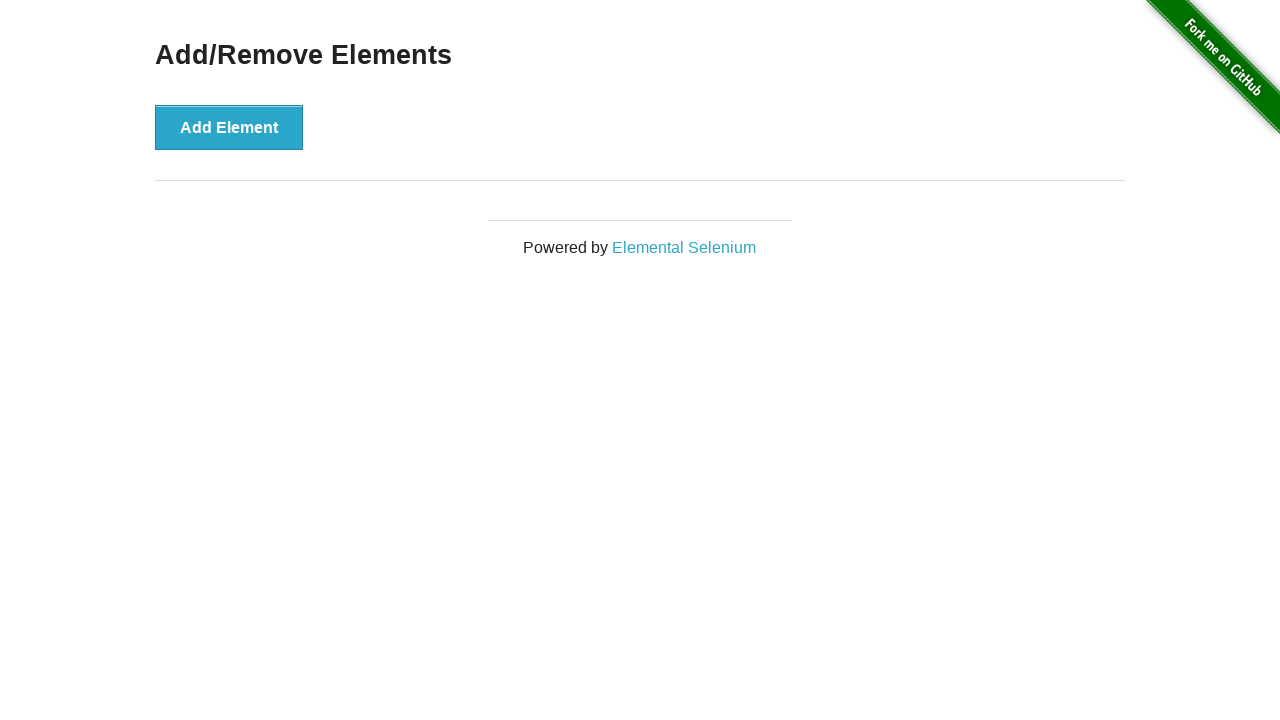

Navigated to add/remove elements page
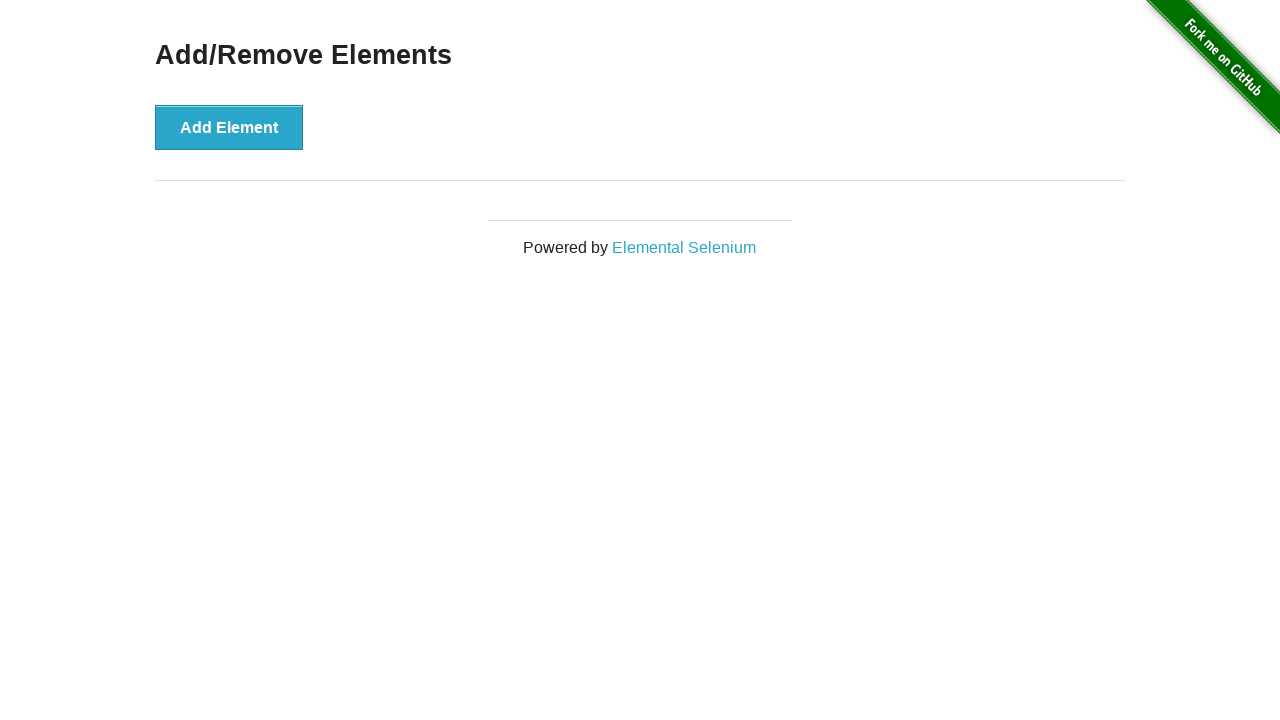

Clicked 'Add Element' button (1st click) at (229, 127) on xpath=//*[@id="content"]/div/button
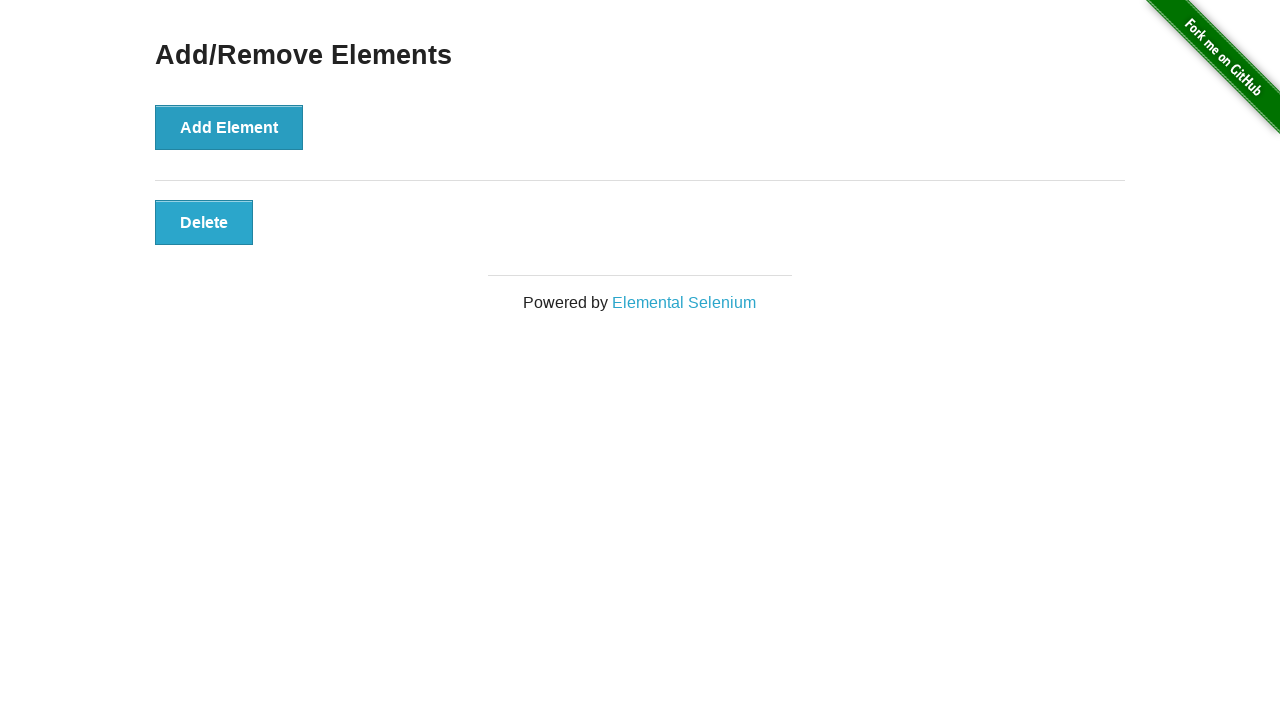

Clicked 'Add Element' button (2nd click) at (229, 127) on xpath=//*[@id="content"]/div/button
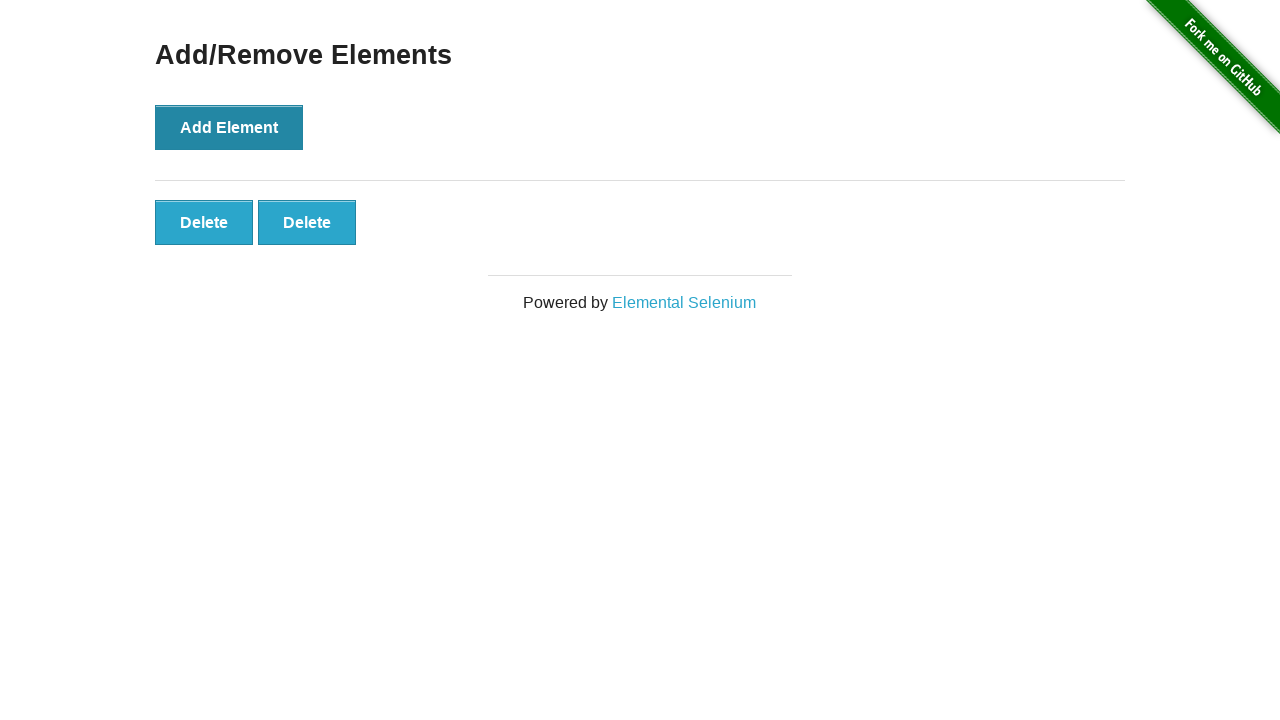

Clicked 'Add Element' button (3rd click) at (229, 127) on xpath=//*[@id="content"]/div/button
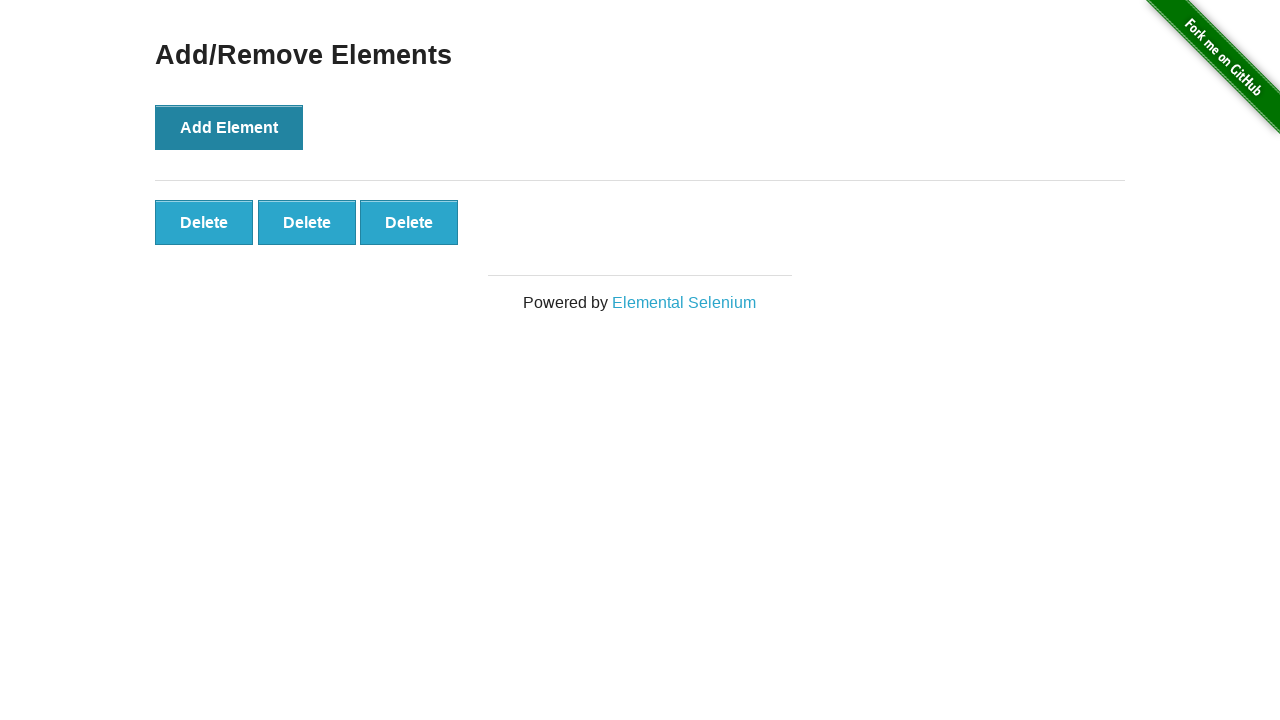

Clicked 'Add Element' button (4th click) at (229, 127) on xpath=//*[@id="content"]/div/button
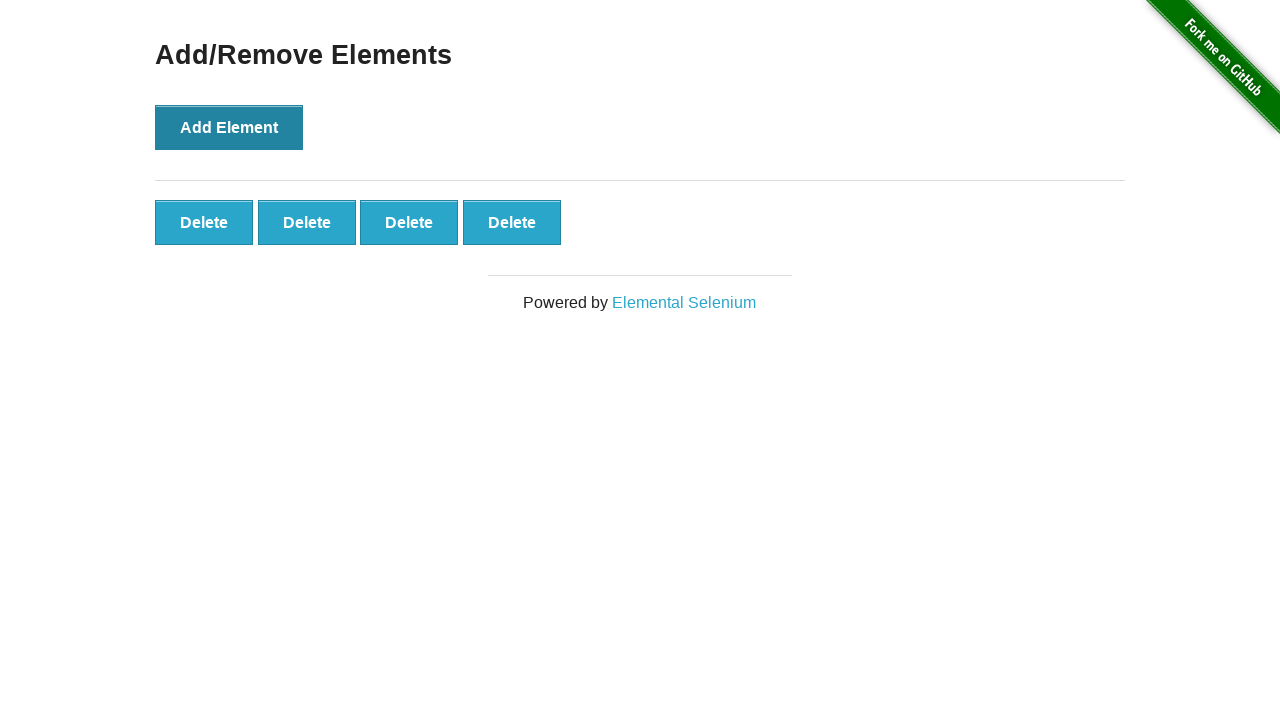

Clicked 'Add Element' button (5th click) at (229, 127) on xpath=//*[@id="content"]/div/button
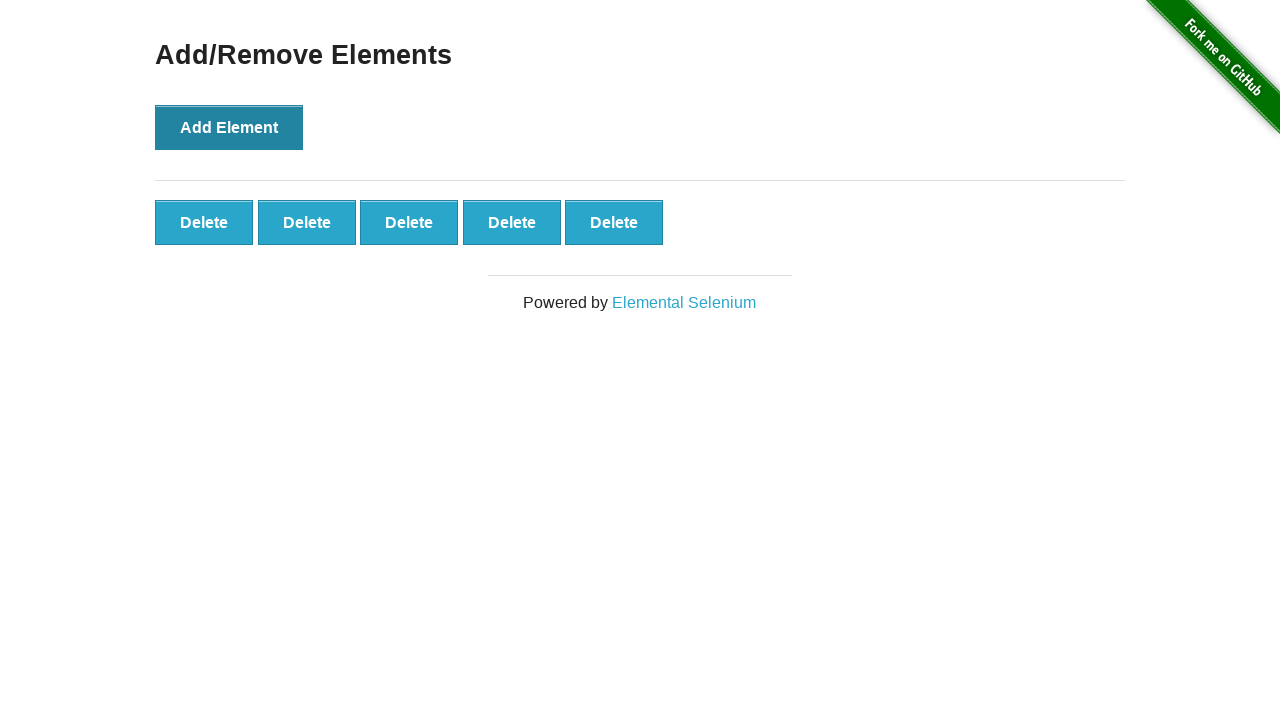

Delete buttons appeared after adding elements
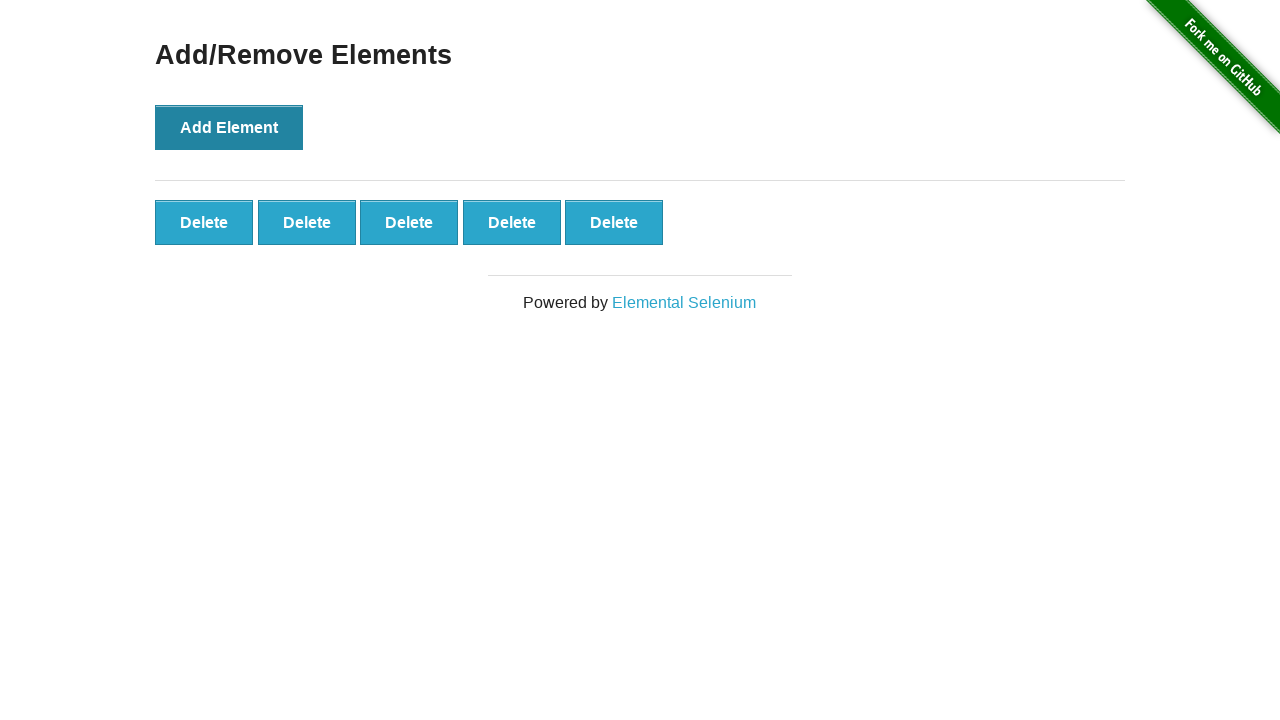

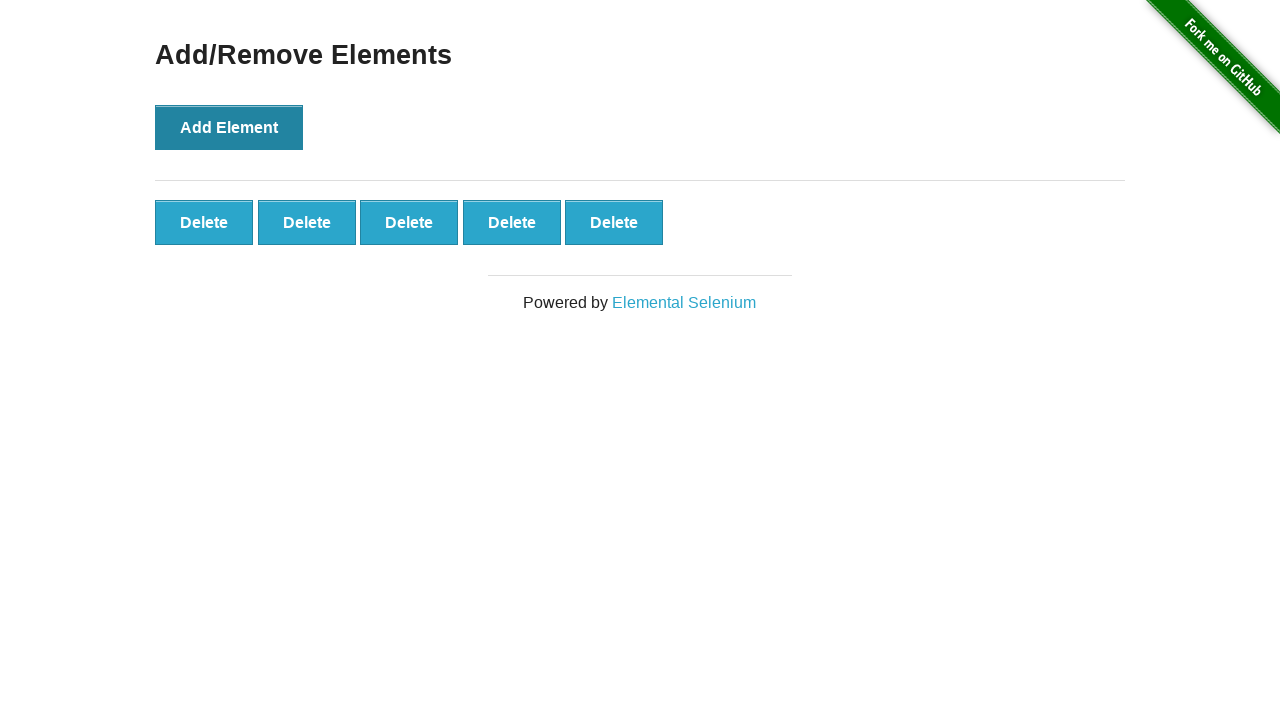